Tests double-click functionality by performing a double-click on a button and verifying the expected message appears

Starting URL: https://demoqa.com/buttons

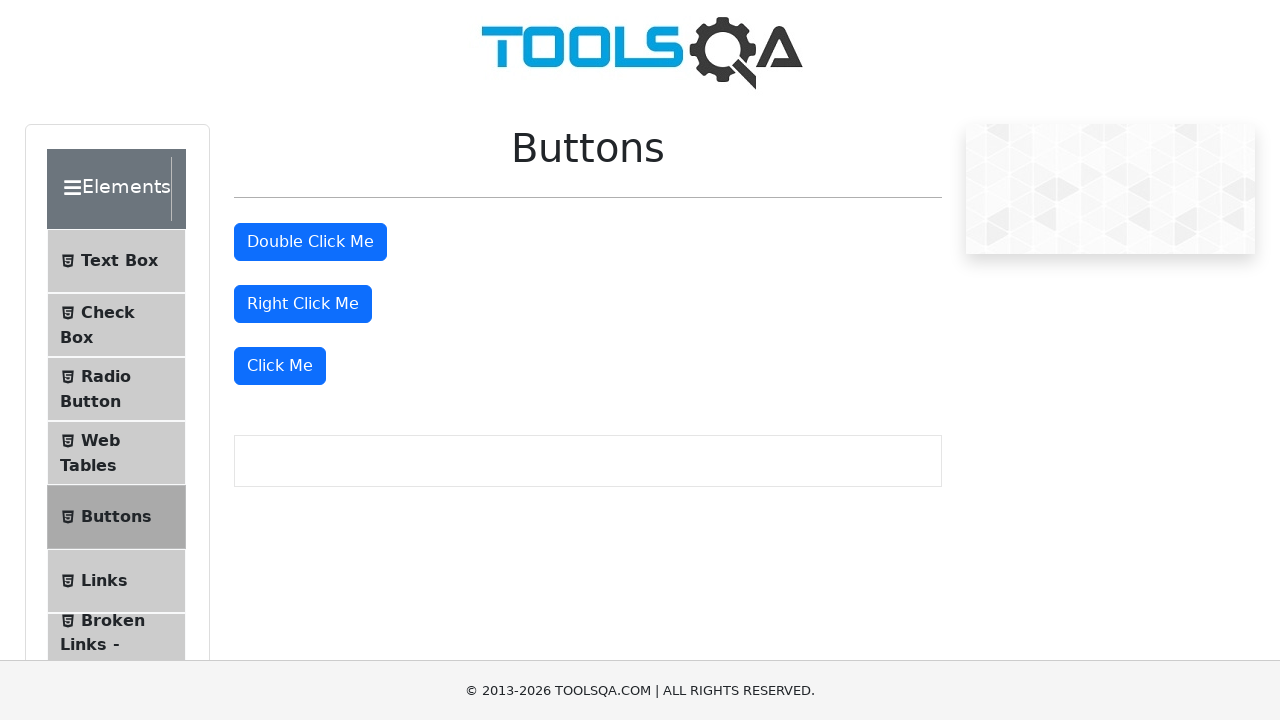

Navigated to https://demoqa.com/buttons
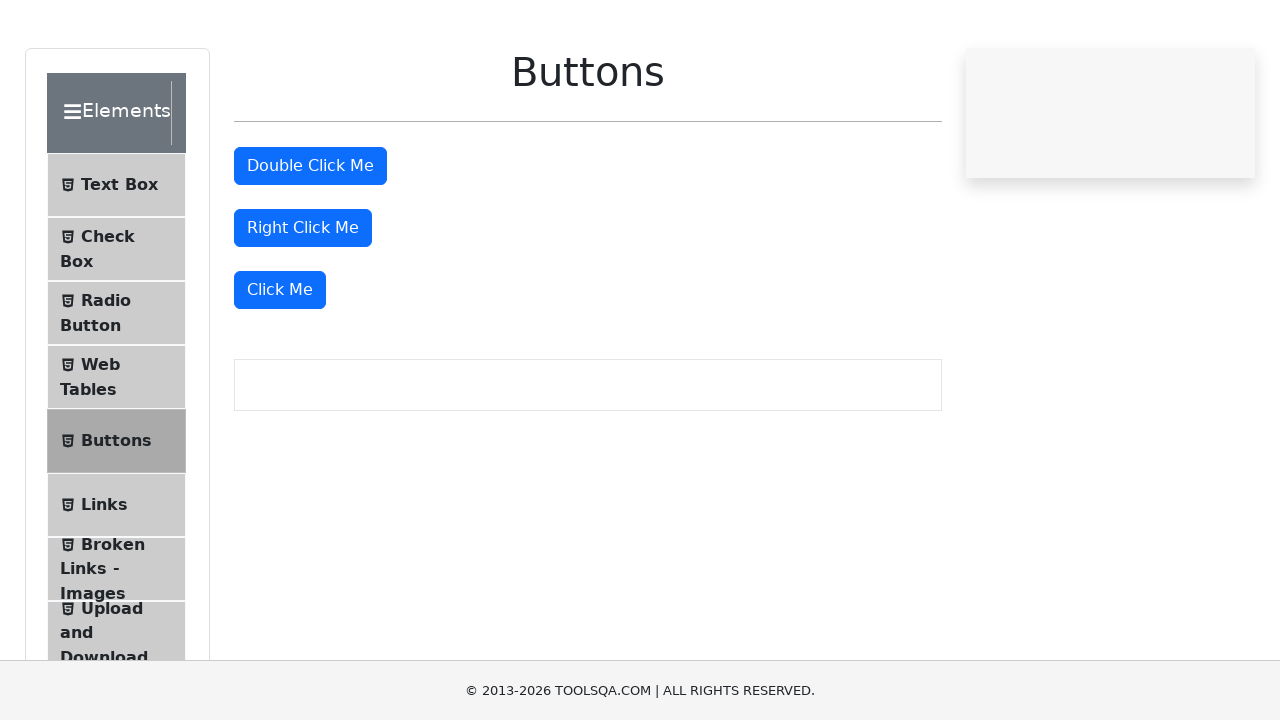

Double-clicked the double click button at (310, 242) on #doubleClickBtn
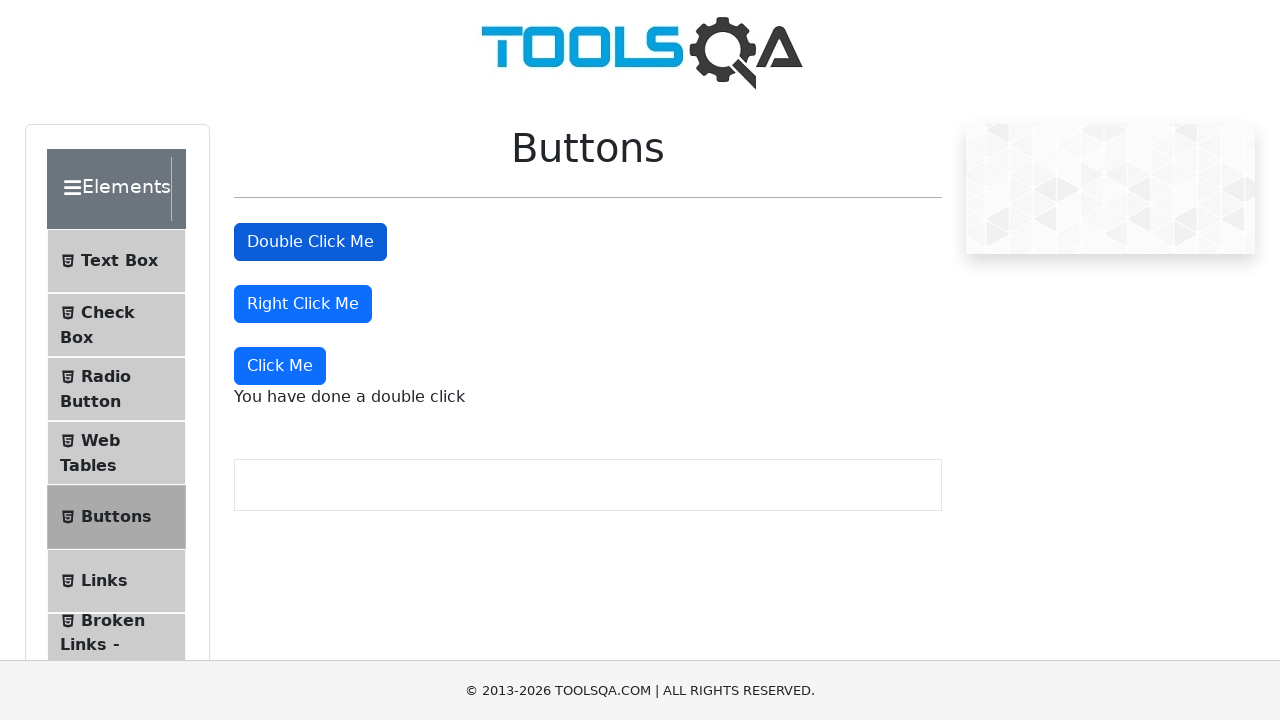

Double-click message appeared on the page
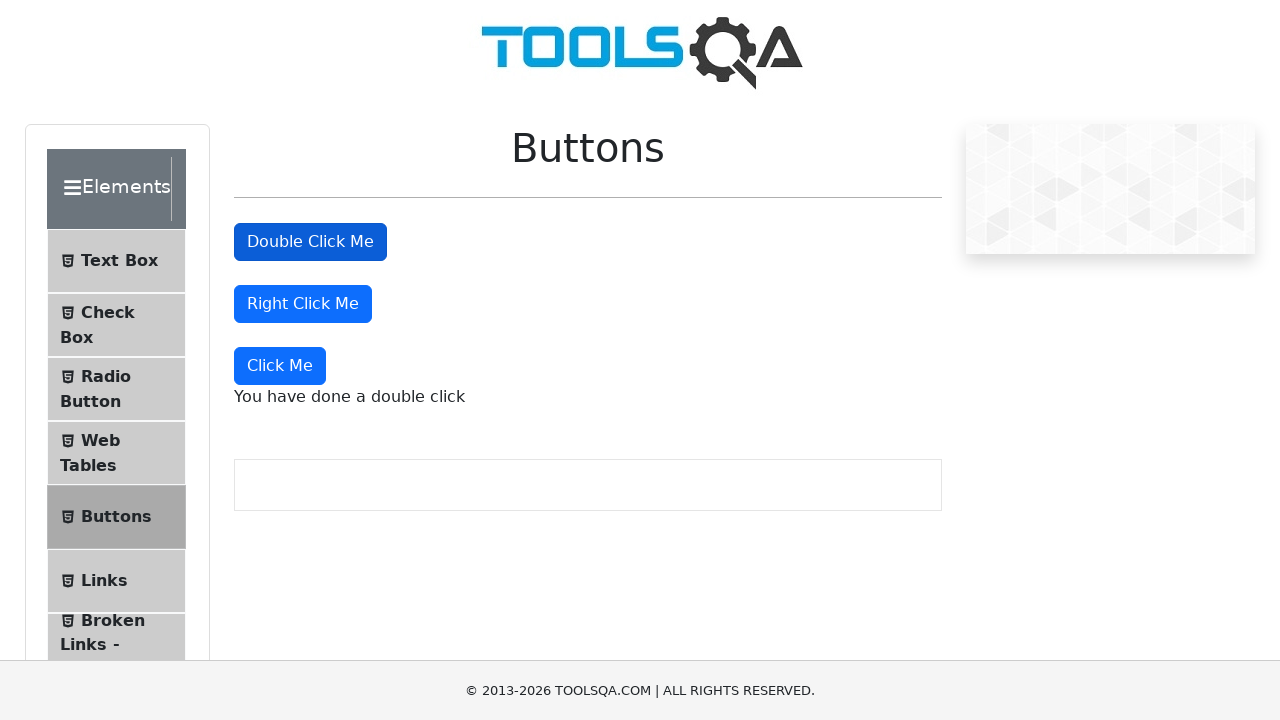

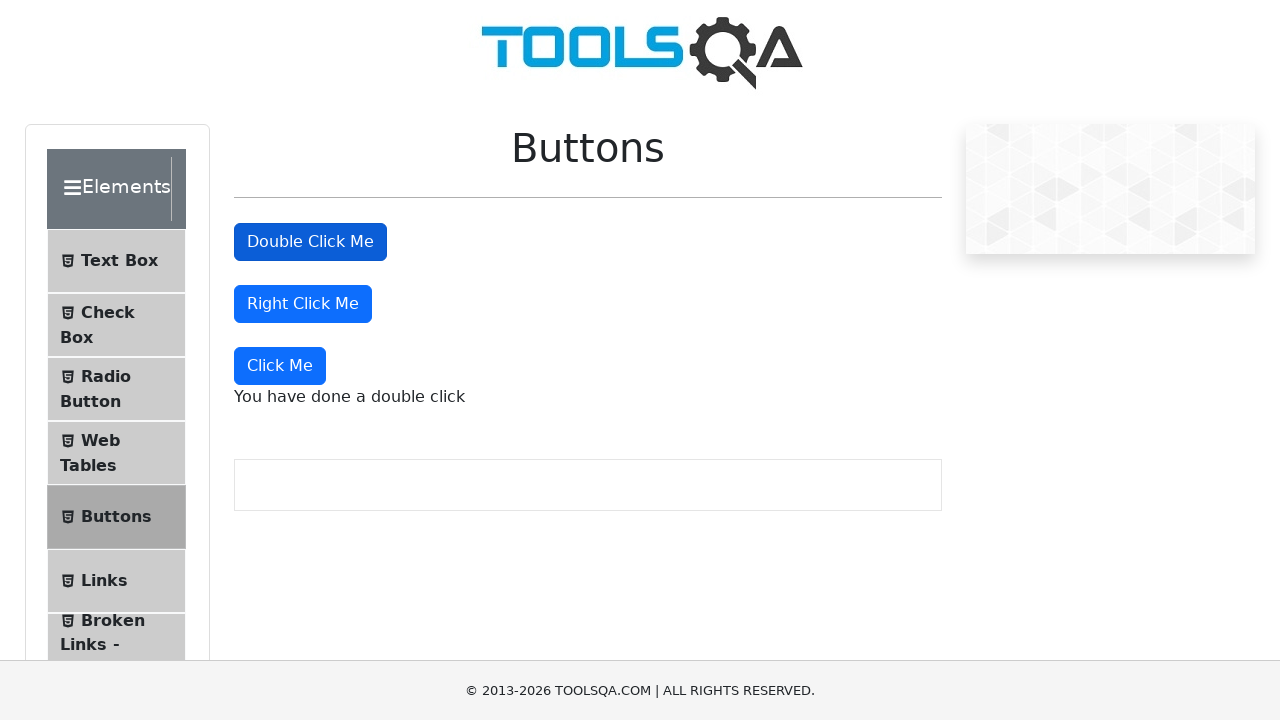